Tests A/B Testing page by clicking on the A/B Testing link and verifying the heading contains expected text

Starting URL: https://the-internet.herokuapp.com

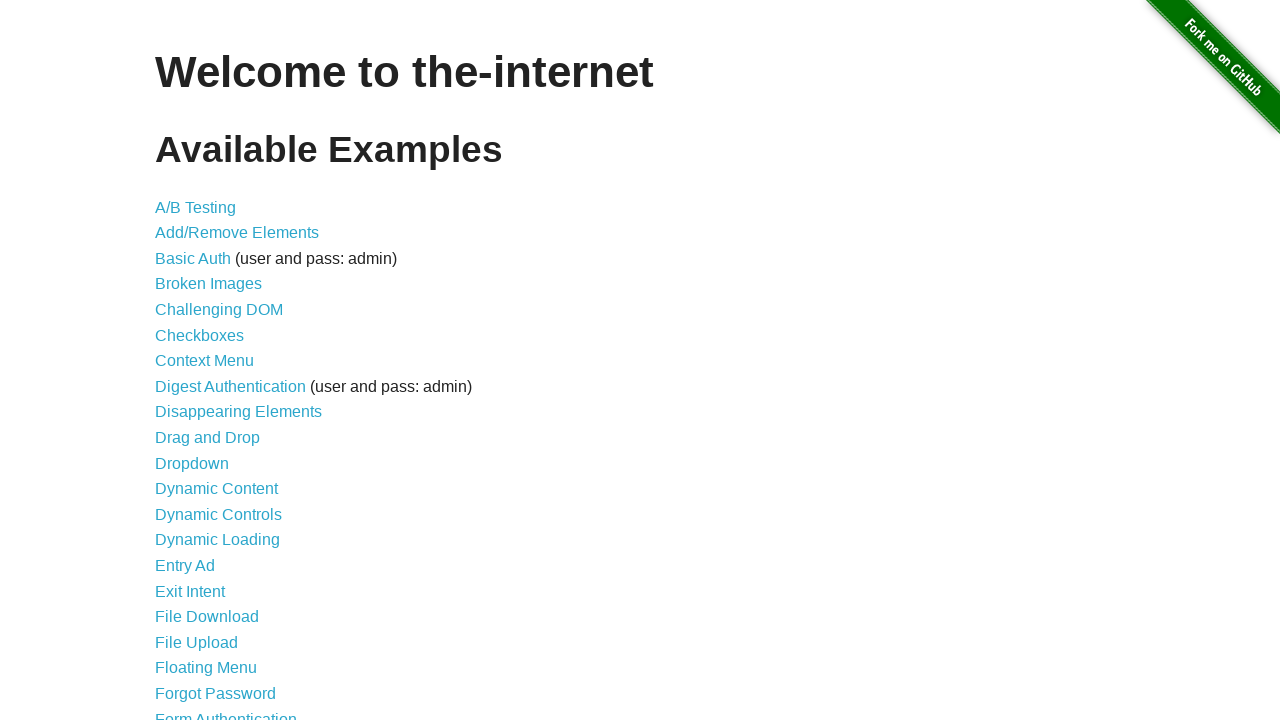

Clicked on A/B Testing link at (196, 207) on text=A/B Testing
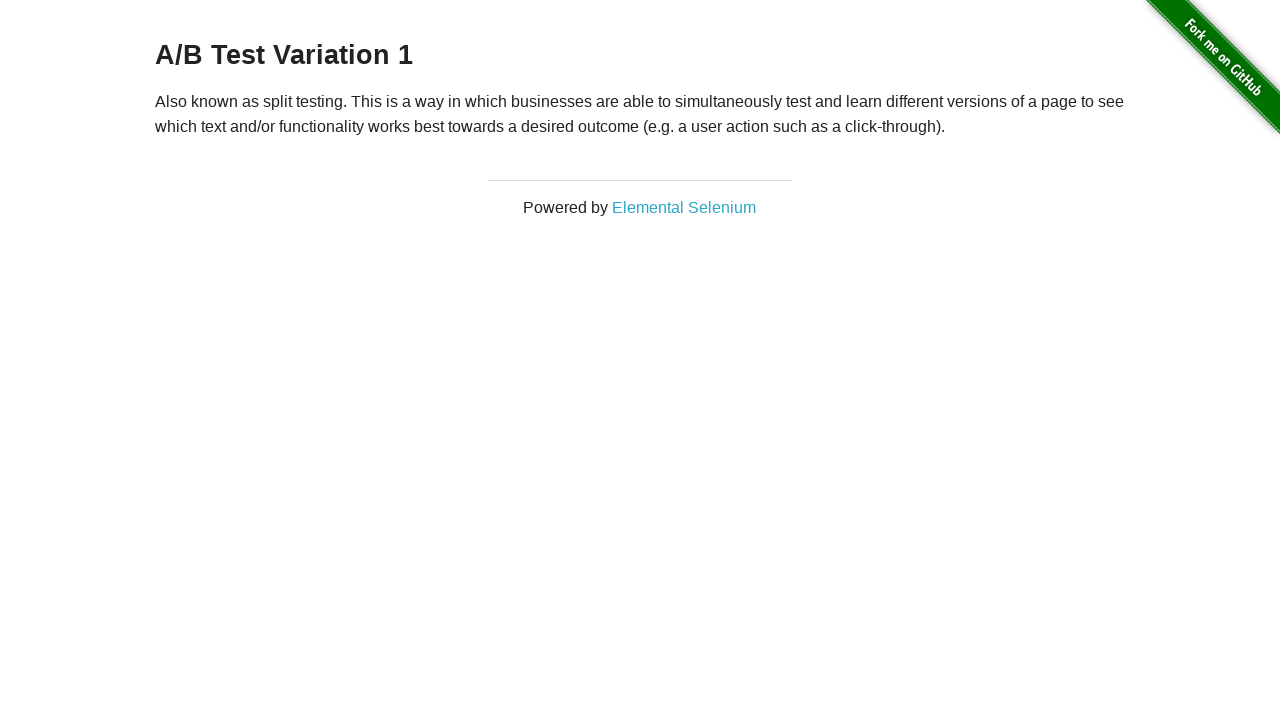

Located h3 heading element
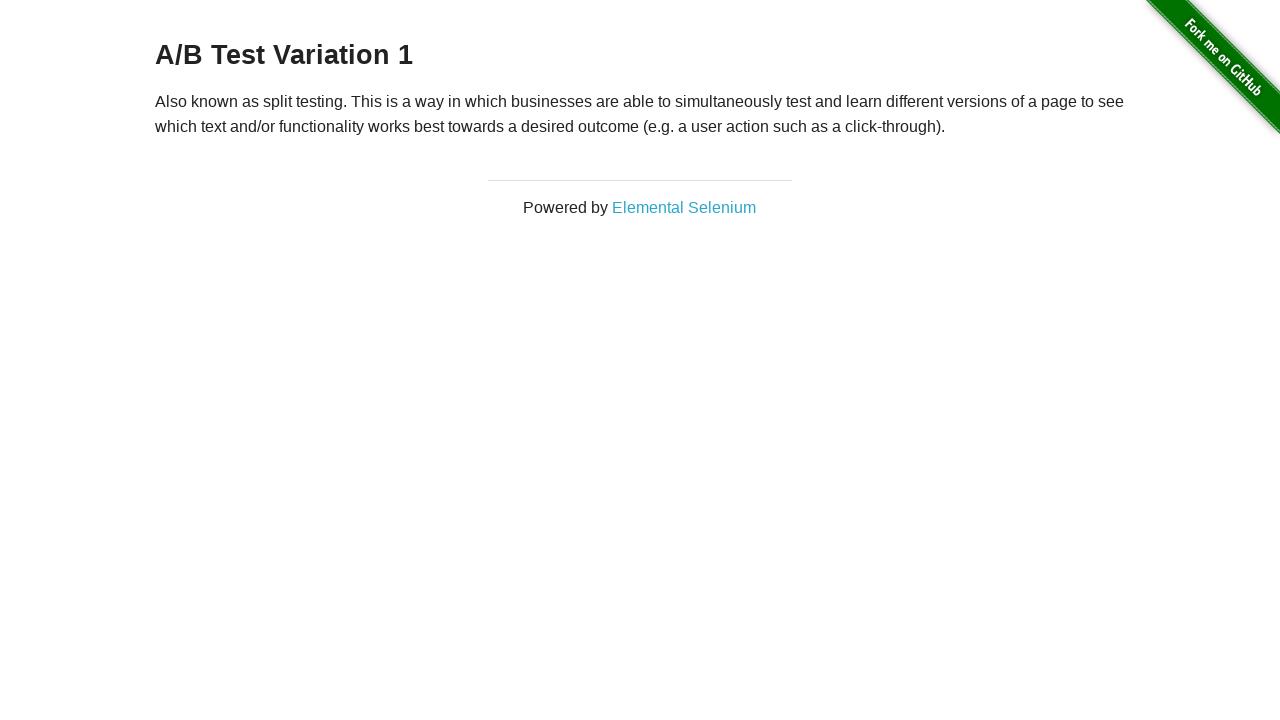

Waited for h3 heading to load
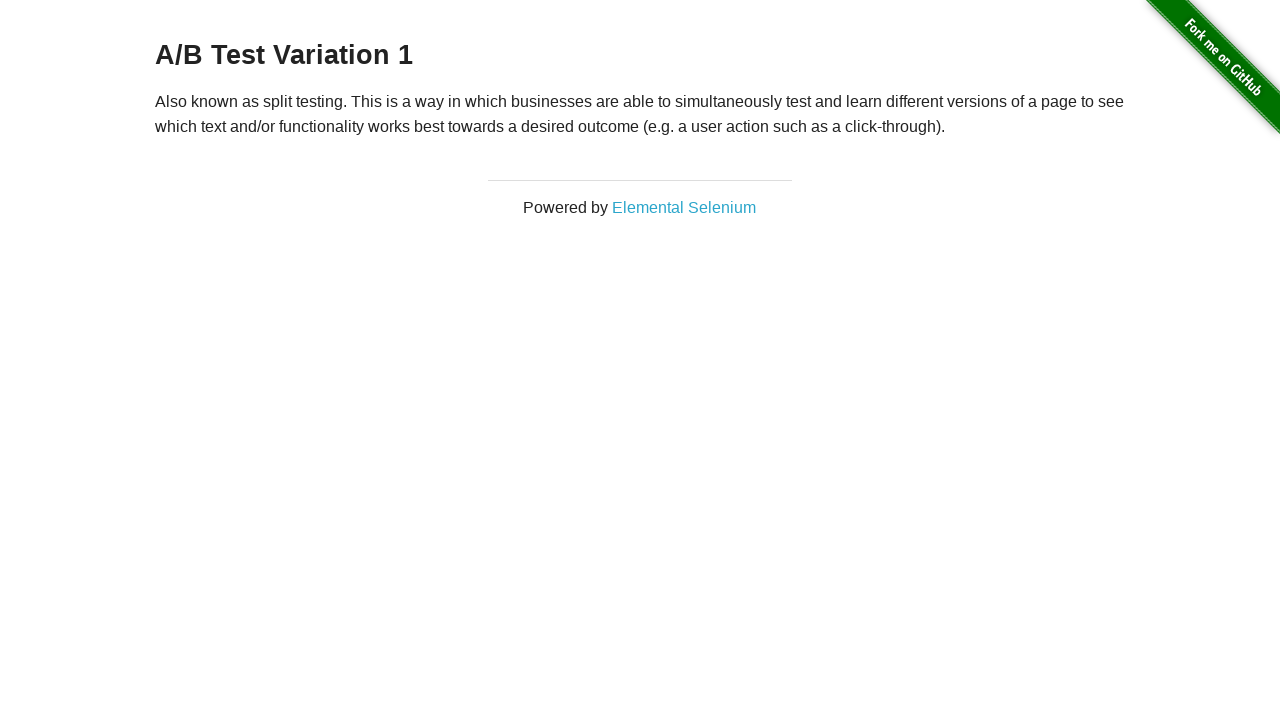

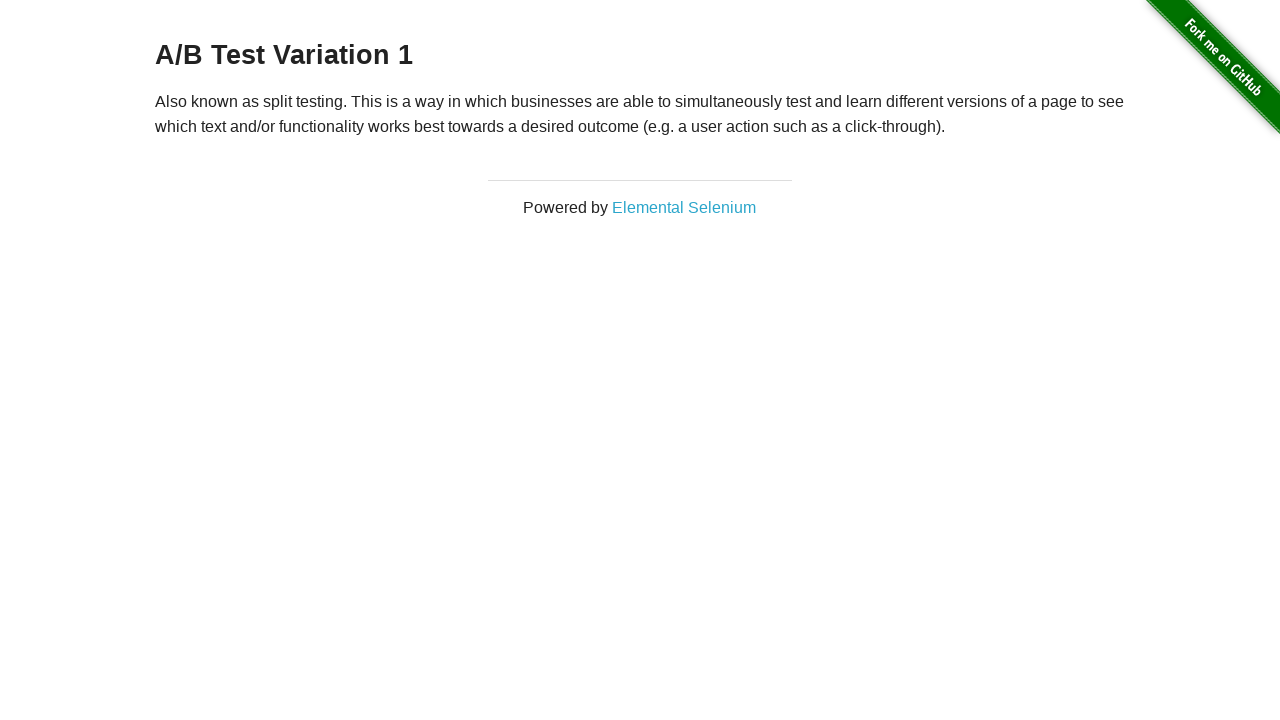